Verifies that clicking the OnePlus vendor filter shows 6 products

Starting URL: https://bstackdemo.com

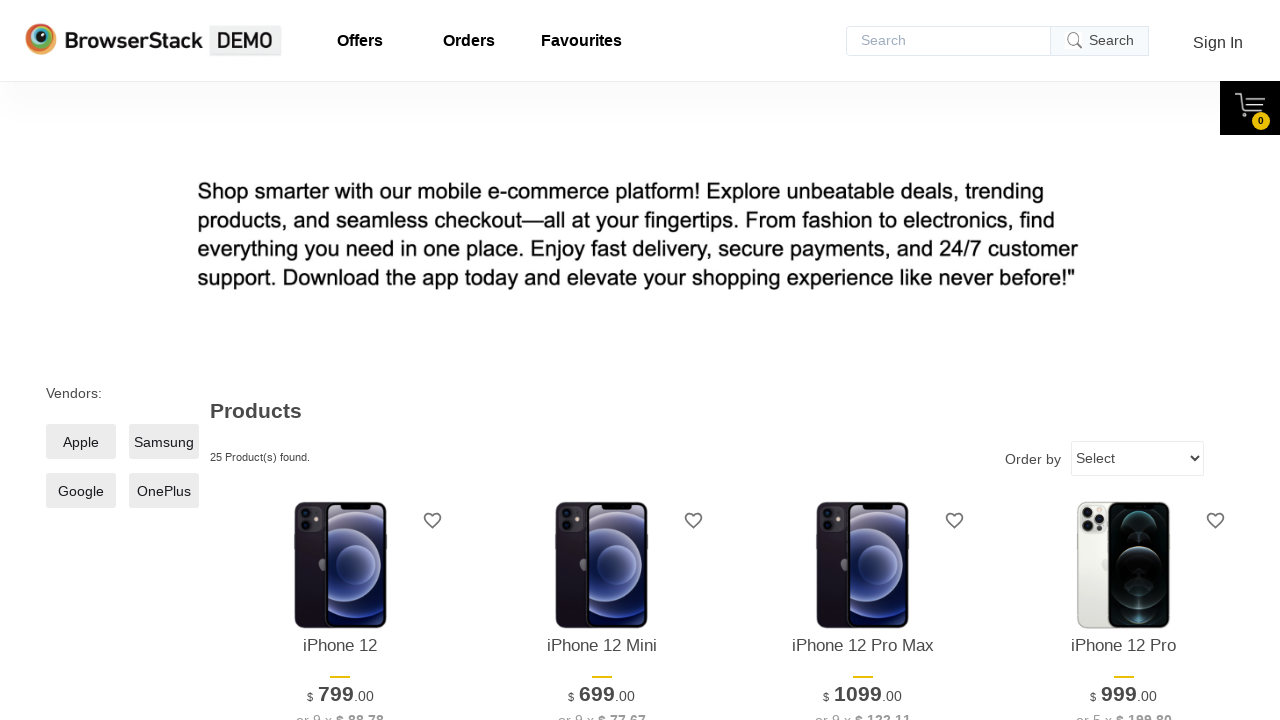

Vendor checkboxes loaded
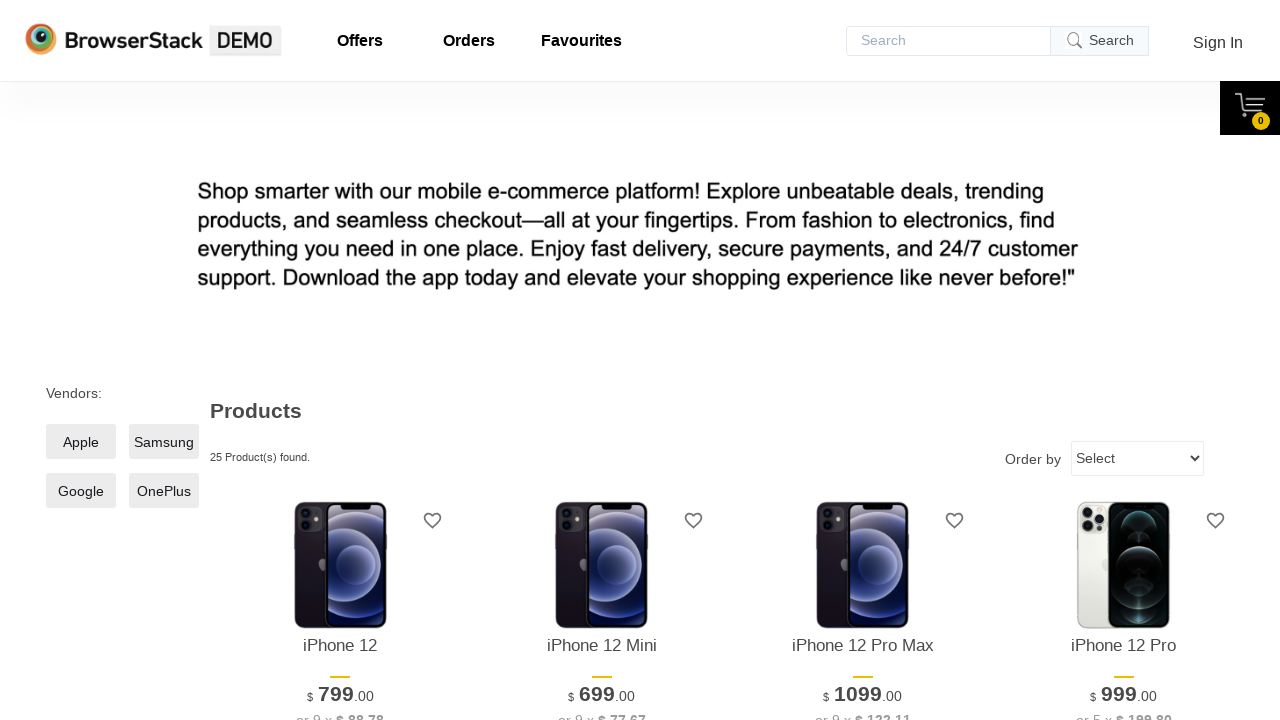

Clicked OnePlus vendor filter checkbox at (164, 491) on .checkmark >> internal:has-text="OnePlus"i
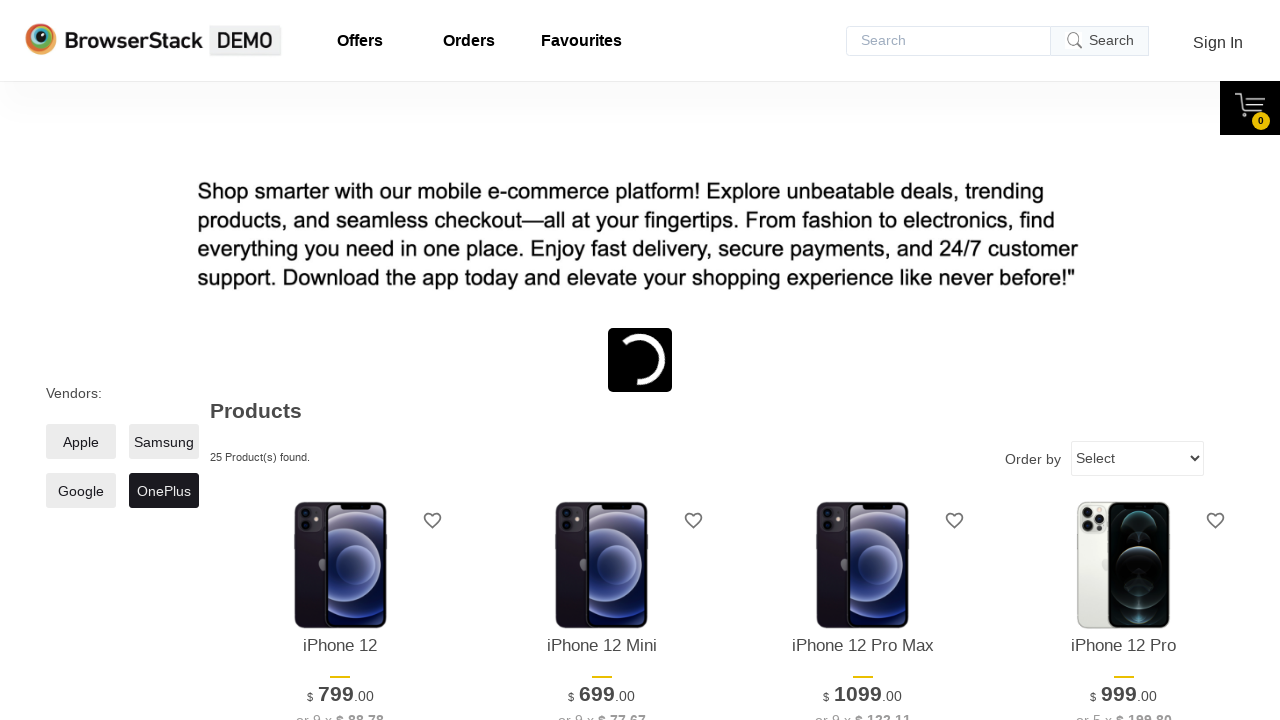

Product count element is now visible
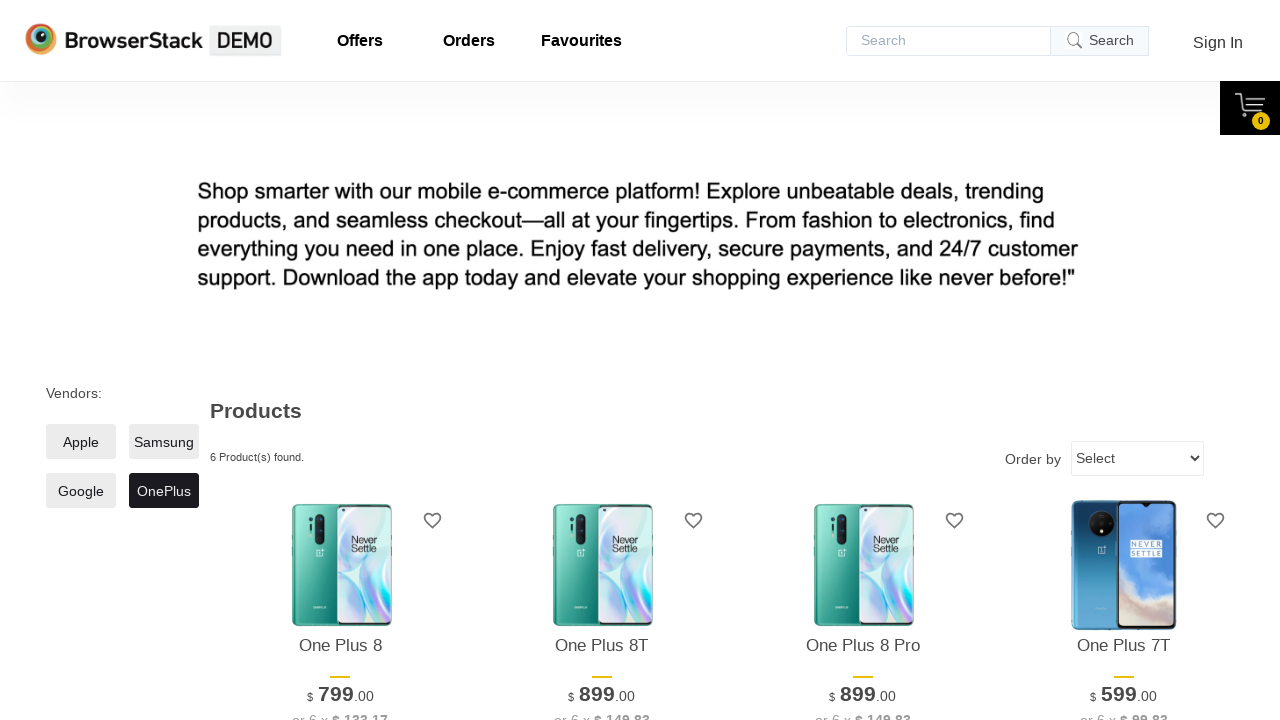

Verified that 6 OnePlus products are displayed
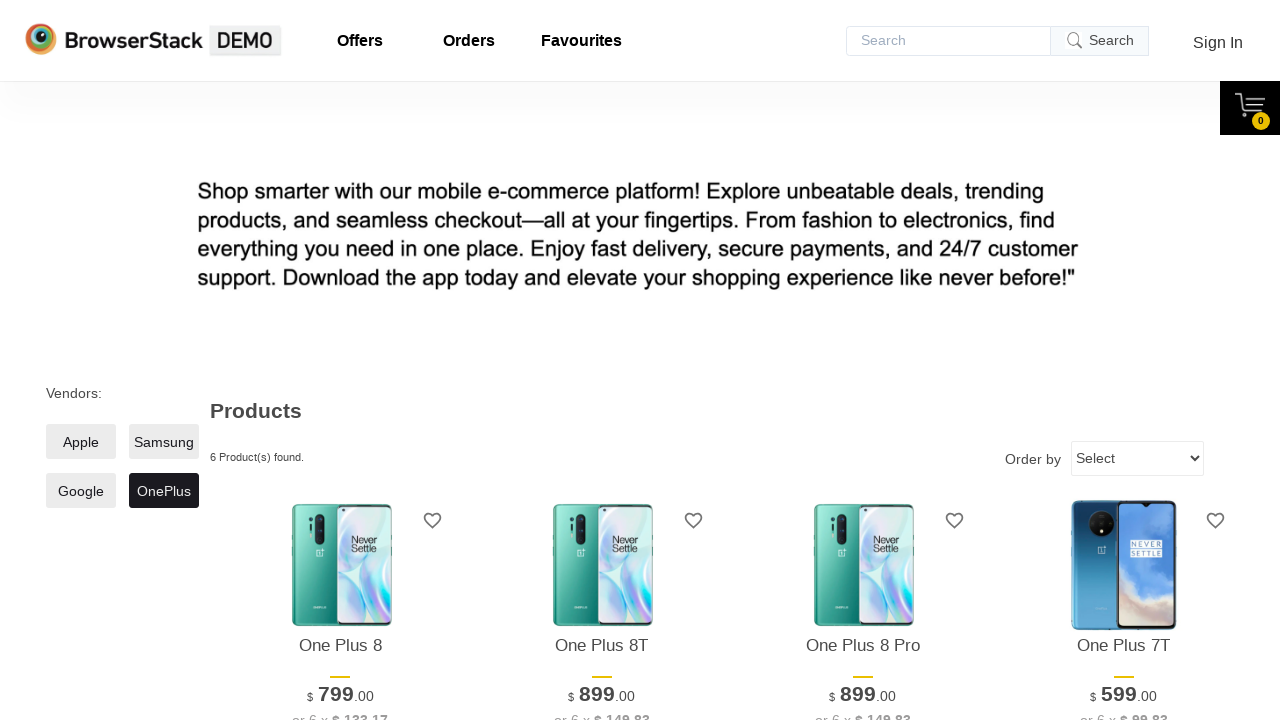

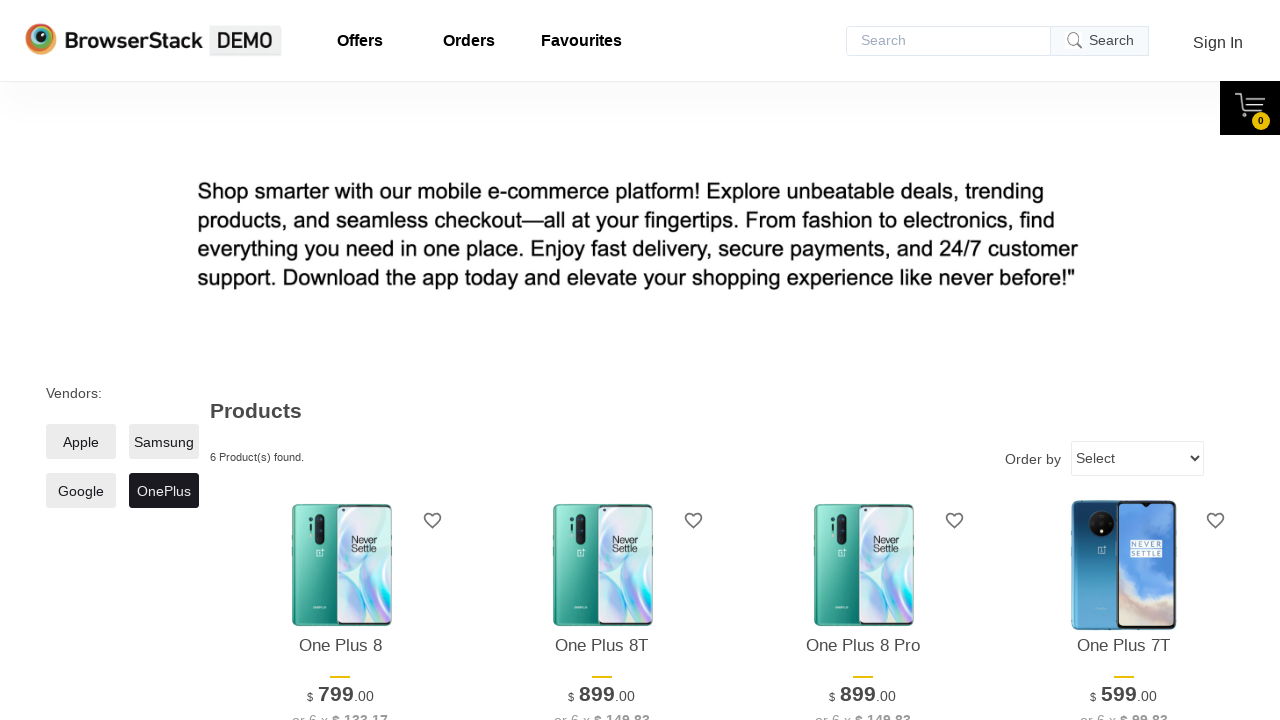